Fills out a registration form by entering personal information including name, address, gender selection, and hobby checkboxes

Starting URL: http://demo.automationtesting.in/Register.html

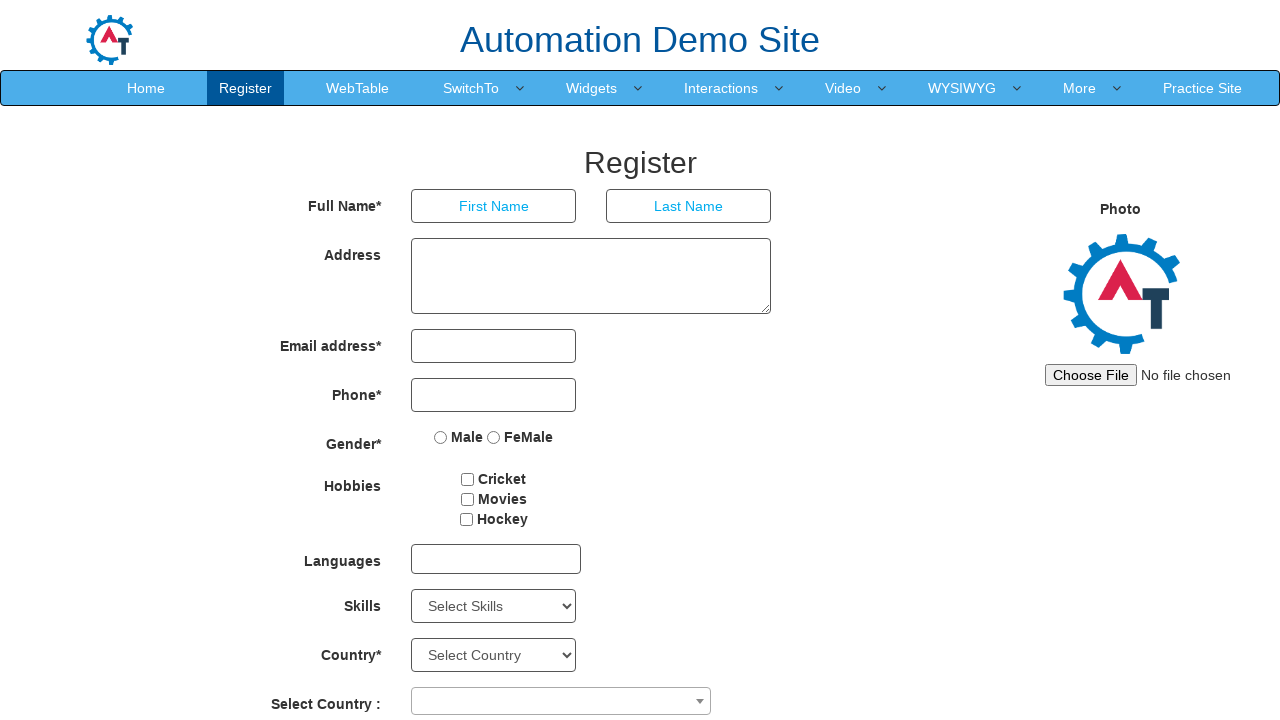

Filled first name field with 'Karthik' on //input[@placeholder='First Name']
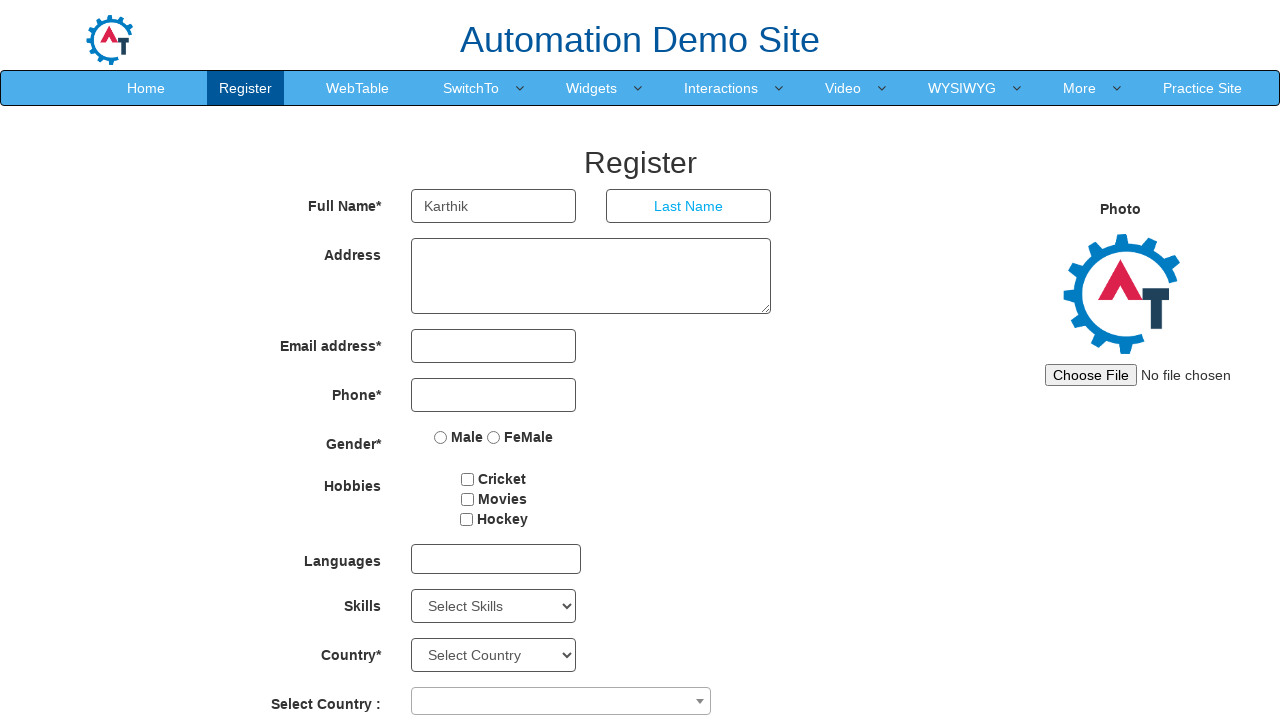

Filled last name field with 'Raja' on //input[@placeholder='Last Name']
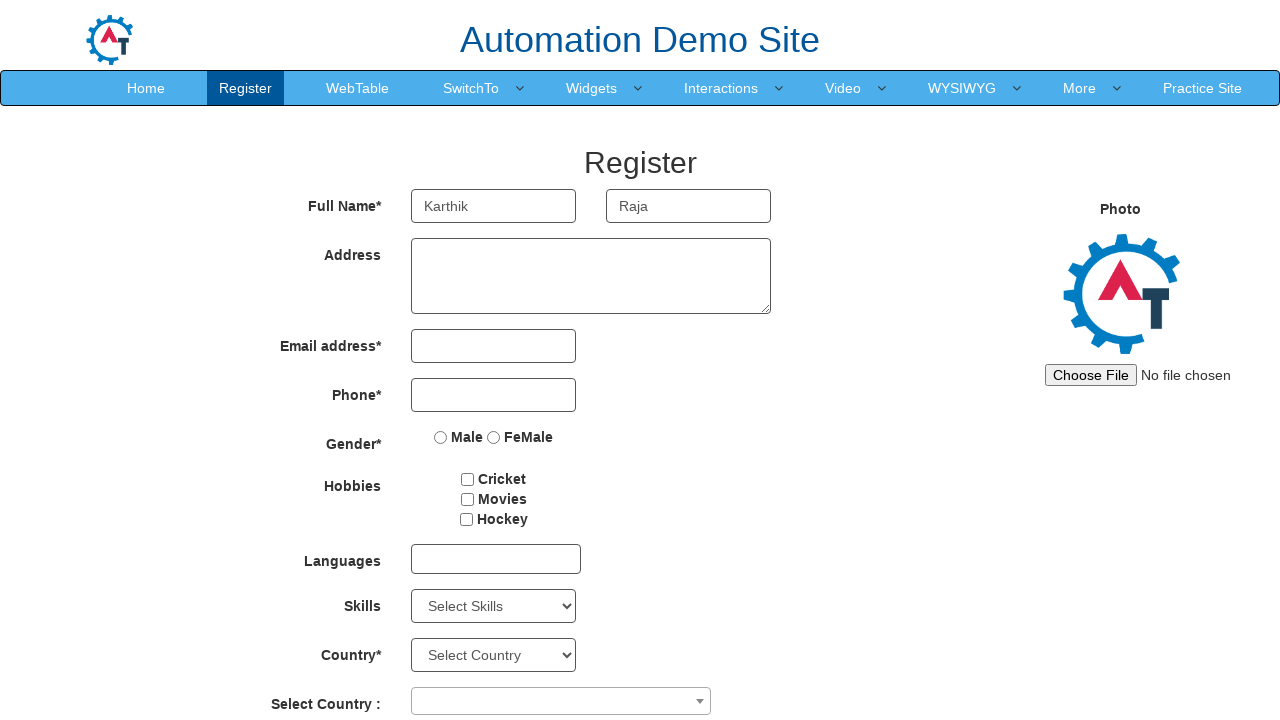

Filled address field with 'Omr,Chennai' on //textarea[@ng-model='Adress']
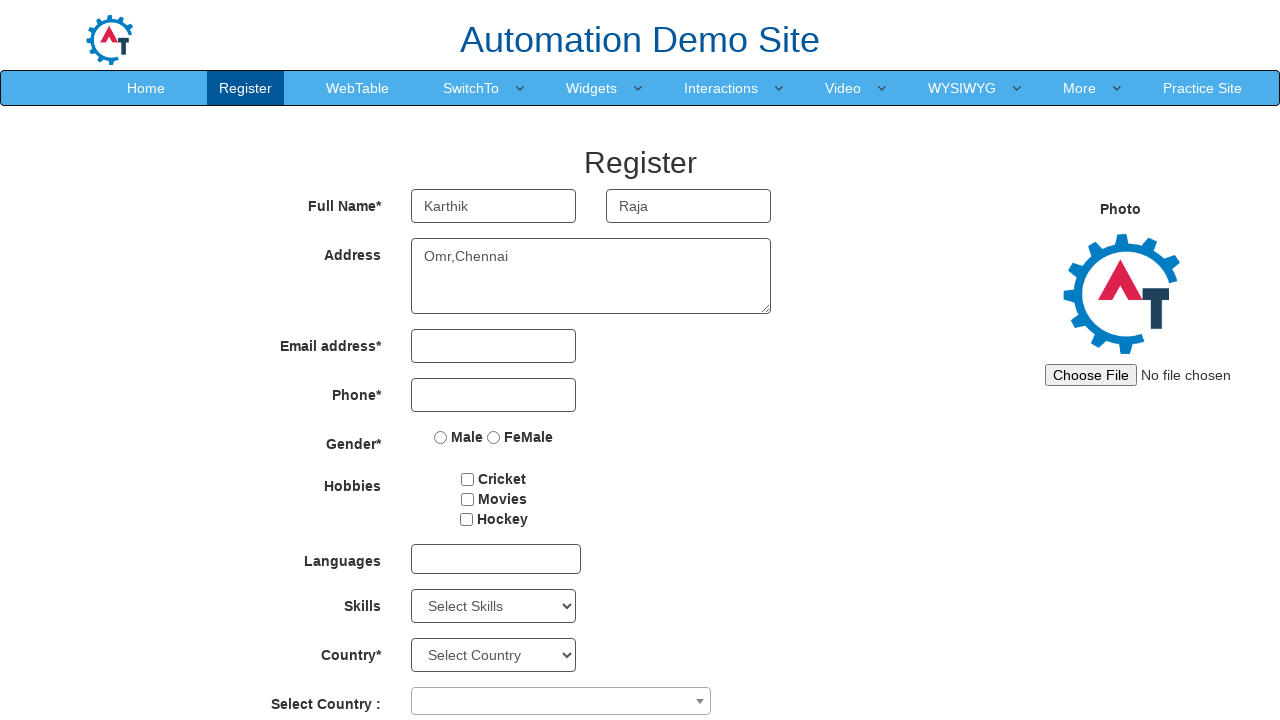

Selected Male gender radio button at (441, 437) on xpath=//input[@value='Male']
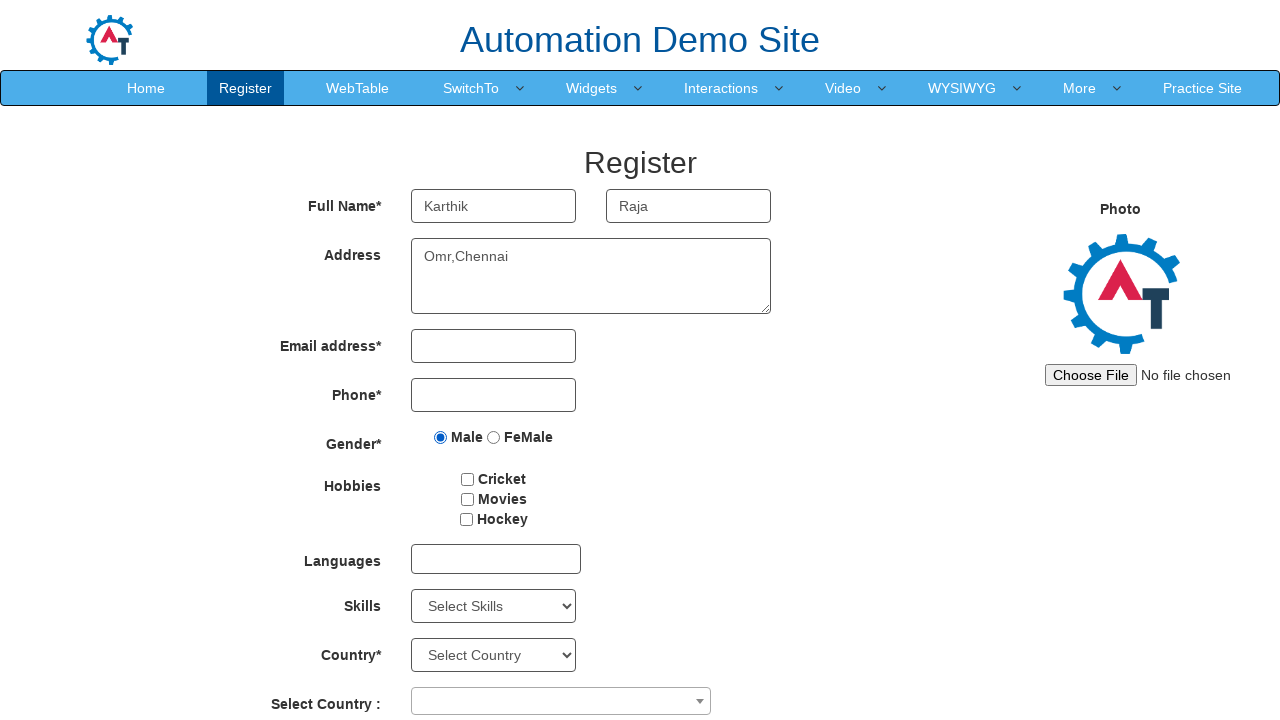

Checked Cricket hobby checkbox at (468, 479) on xpath=//input[@value='Cricket']
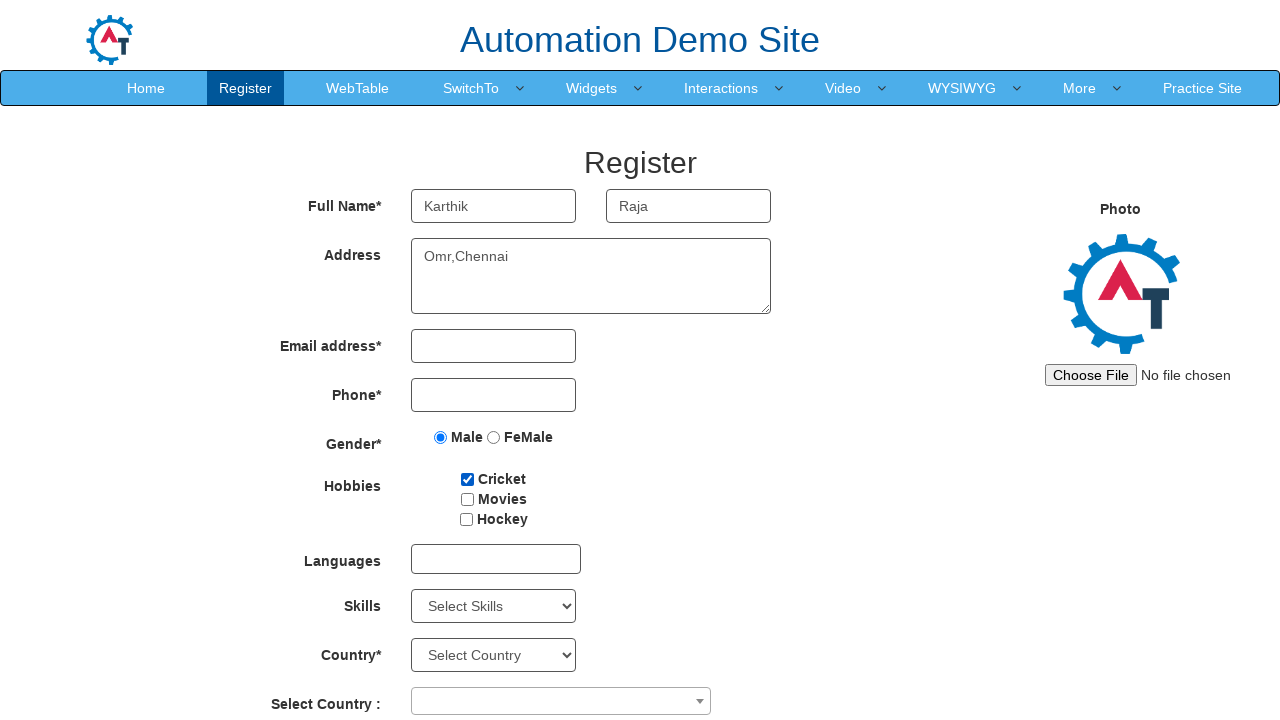

Checked Movies hobby checkbox at (467, 499) on xpath=//input[@value='Movies']
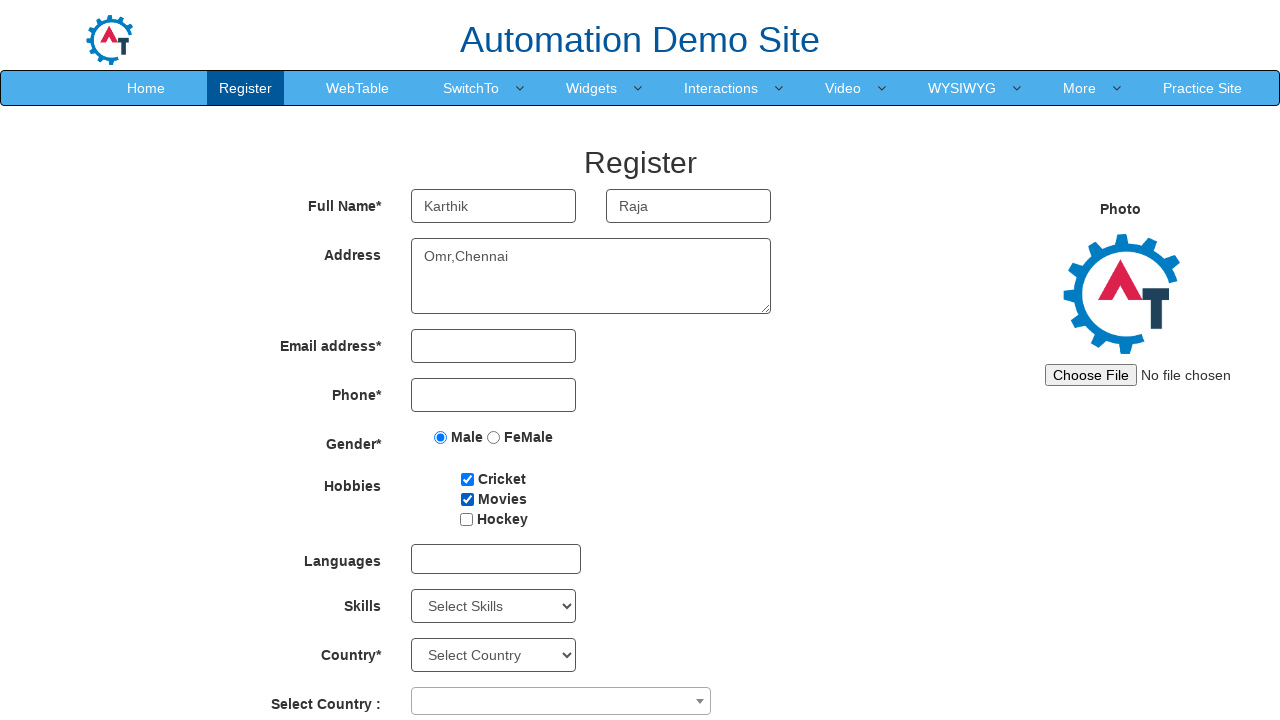

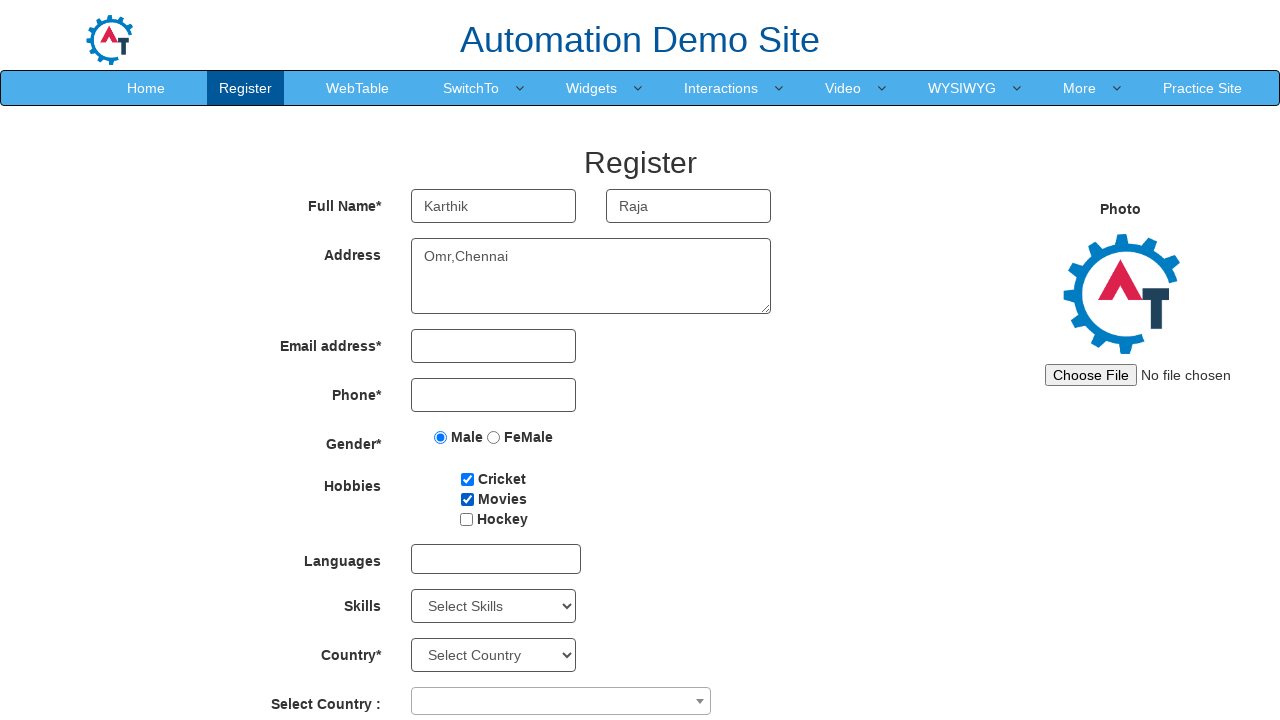